Tests double-click and right-click (context click) interactions on a W3Schools tryit page by switching to an iframe, performing a double-click on a paragraph element, and then right-clicking on a submit button.

Starting URL: https://www.w3schools.com/tags/tryit.asp?filename=tryhtml_select_multiple

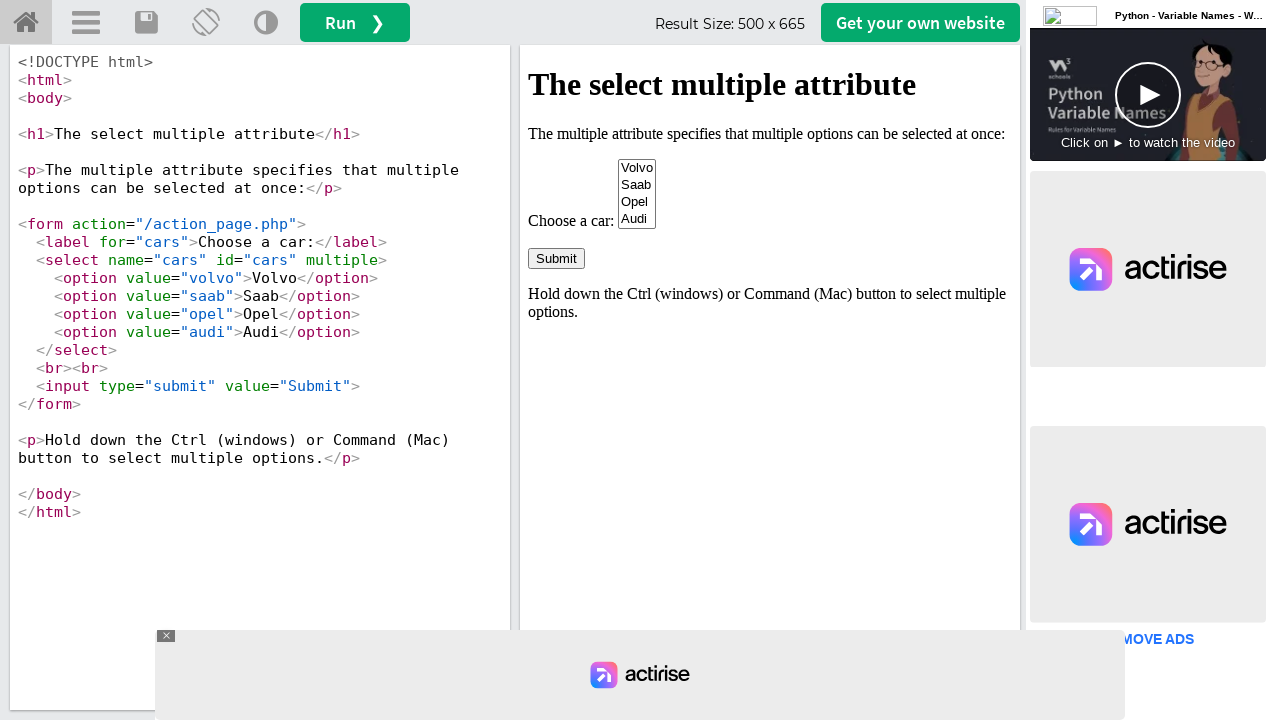

Waited for iframe#iframeResult to load
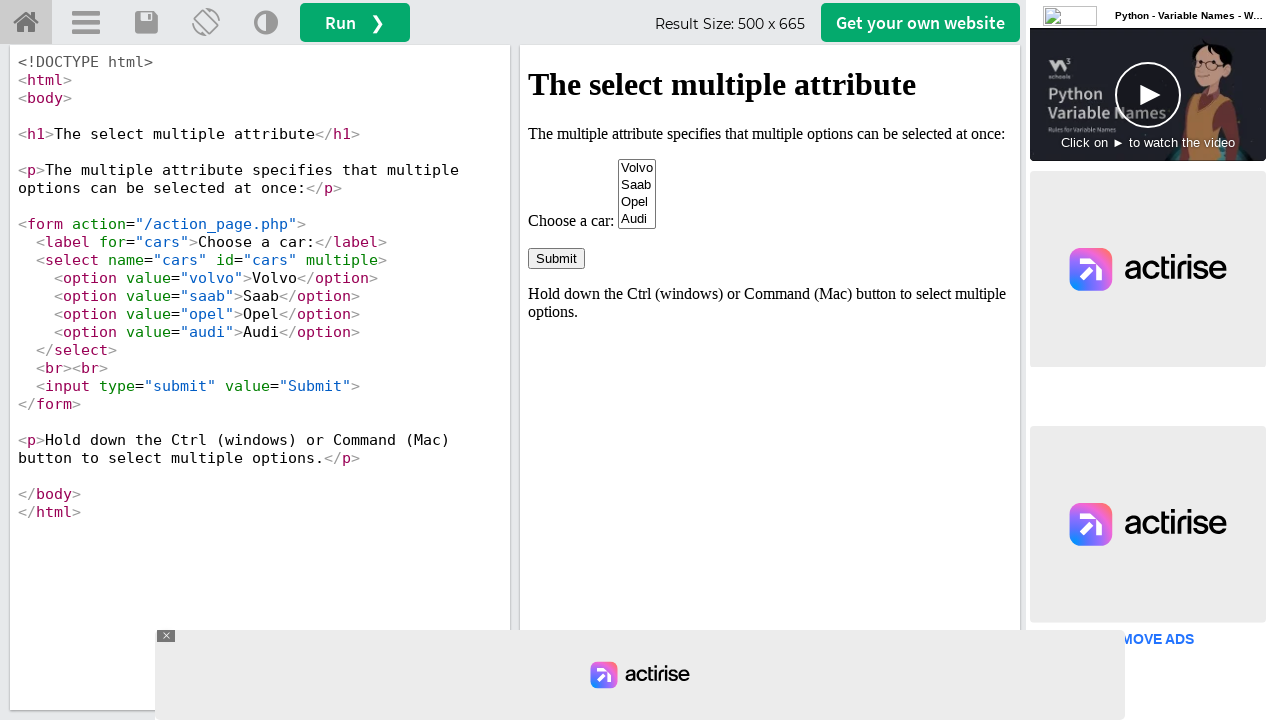

Located iframe#iframeResult for element interaction
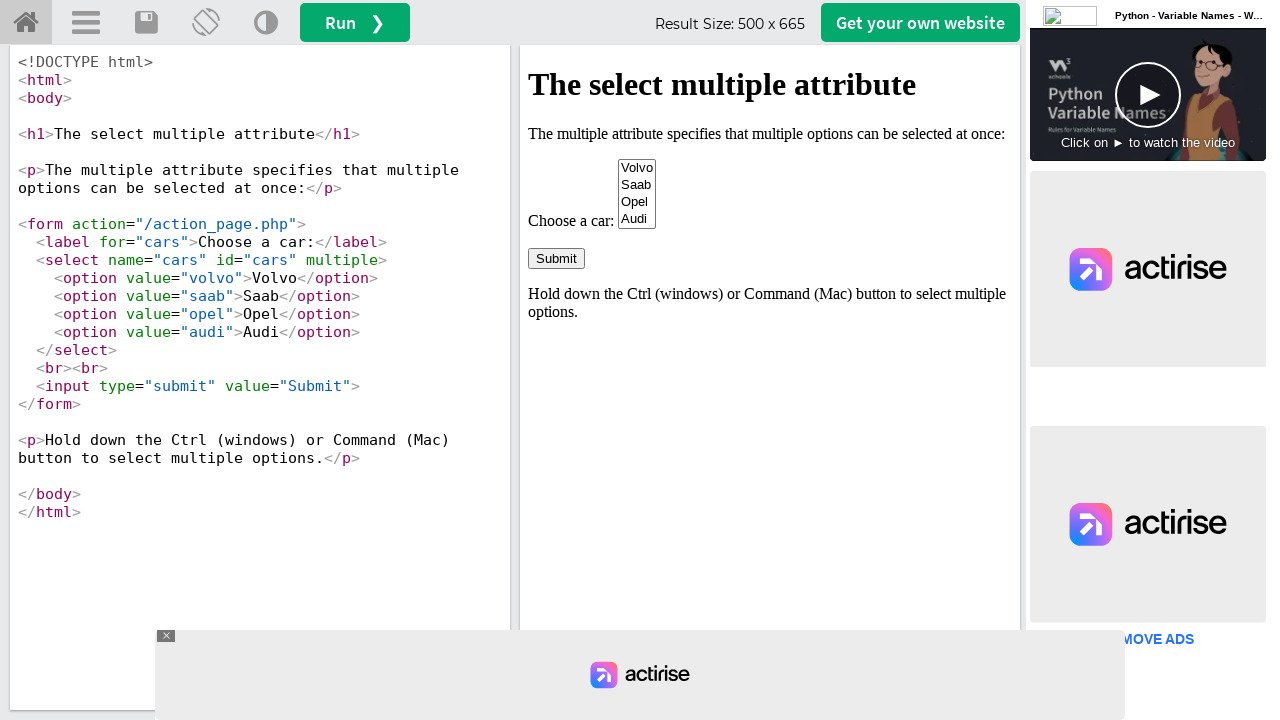

Double-clicked on paragraph element describing multiple attribute at (770, 134) on #iframeResult >> internal:control=enter-frame >> xpath=//p[contains(text(),'The 
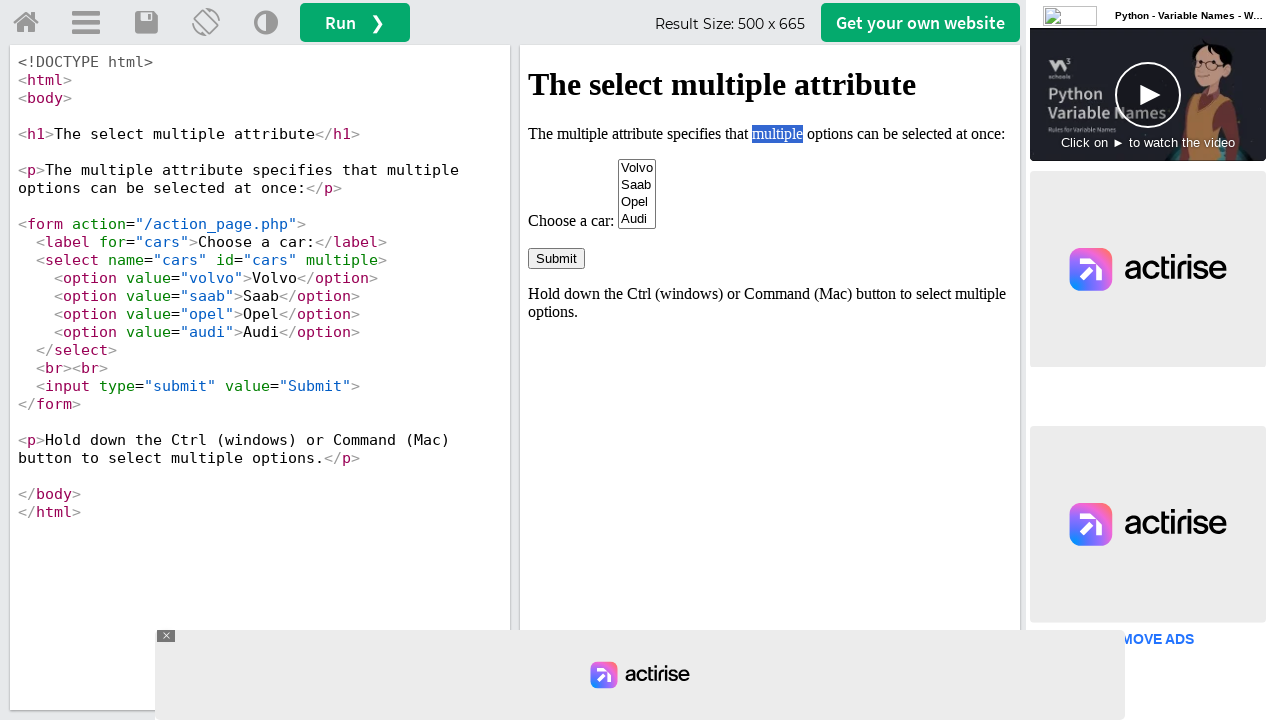

Right-clicked on the submit button to trigger context menu at (556, 258) on #iframeResult >> internal:control=enter-frame >> xpath=//body/form[1]/input[1]
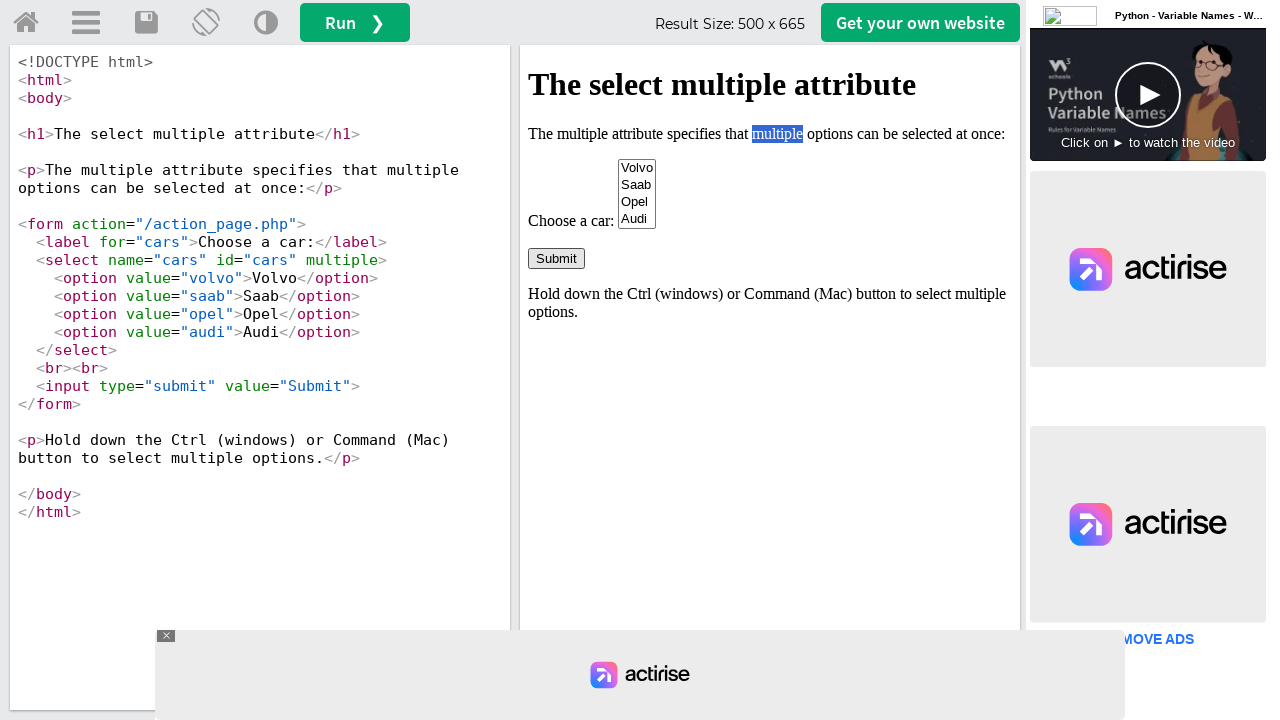

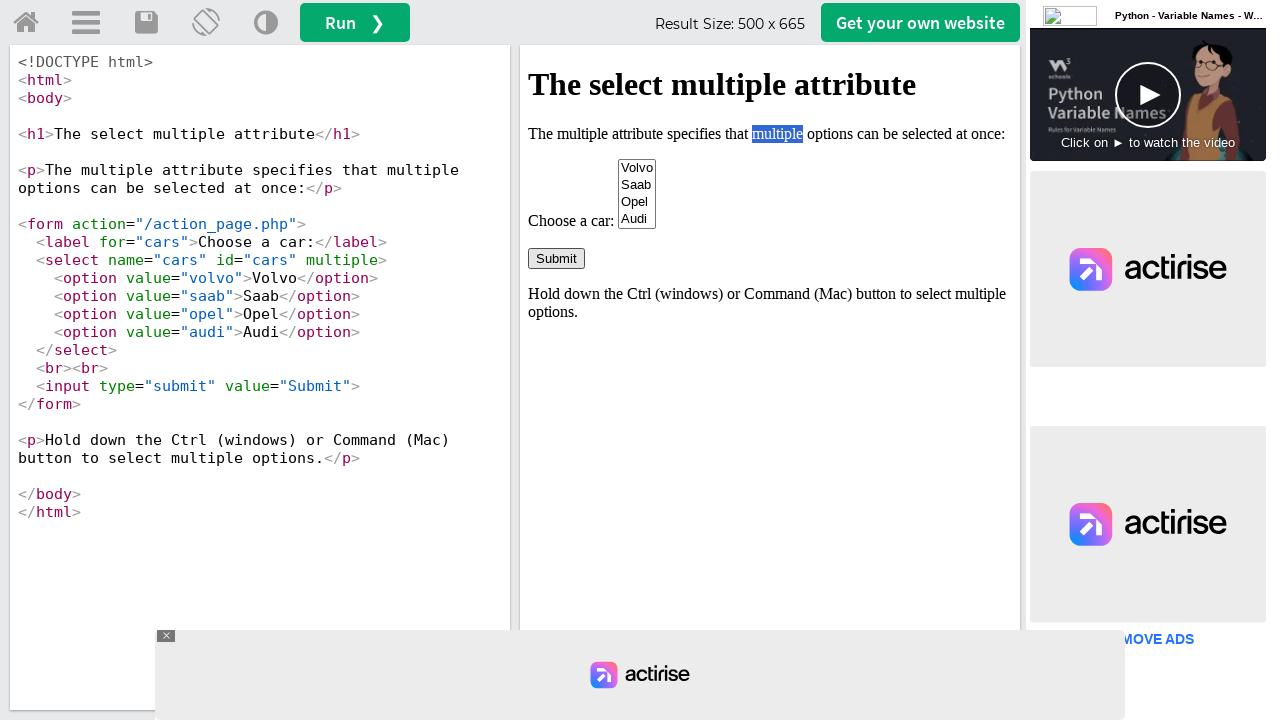